Tests dropdown selection functionality by selecting "Option 2" from a dropdown list and verifying the selection

Starting URL: http://the-internet.herokuapp.com/dropdown

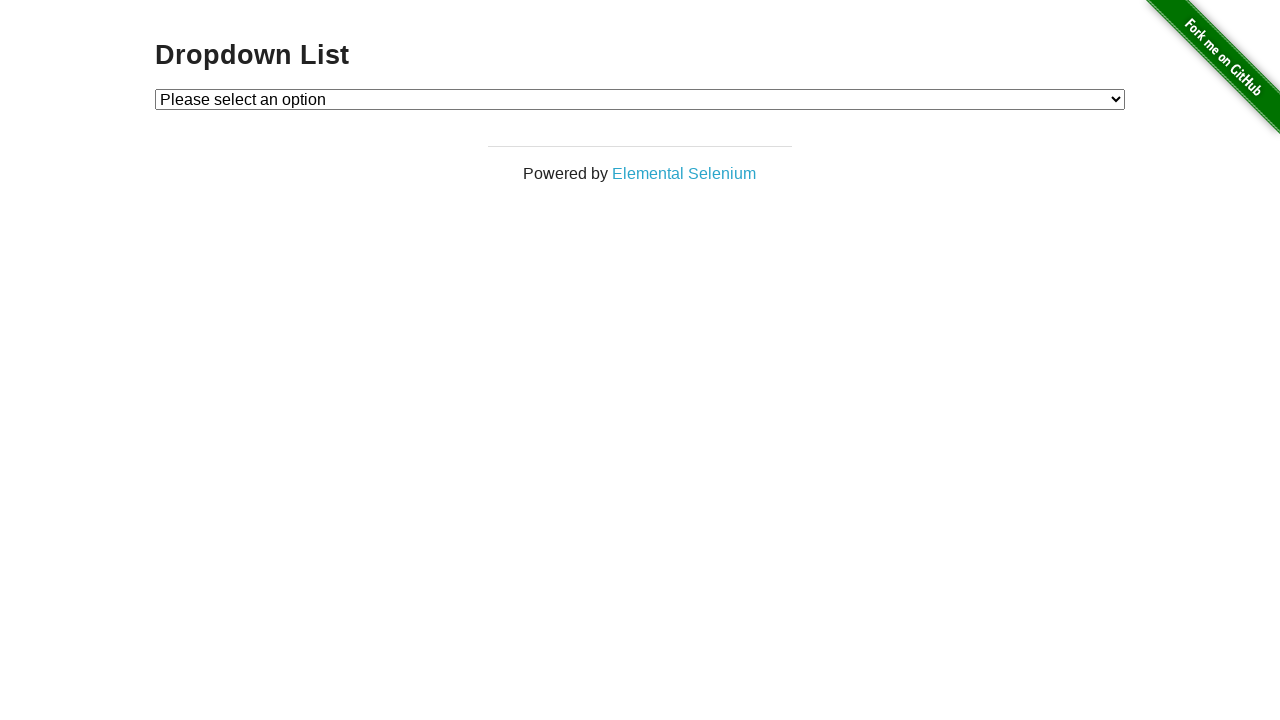

Selected 'Option 2' from dropdown list on #dropdown
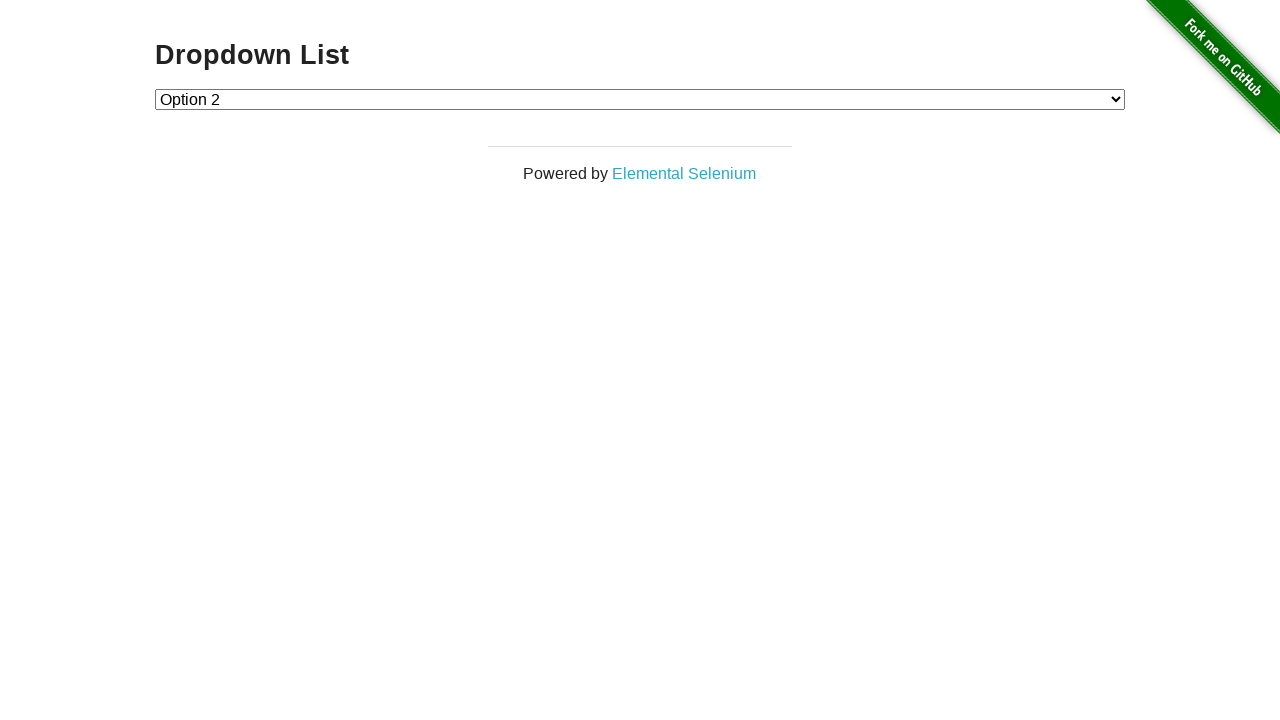

Retrieved dropdown selected value
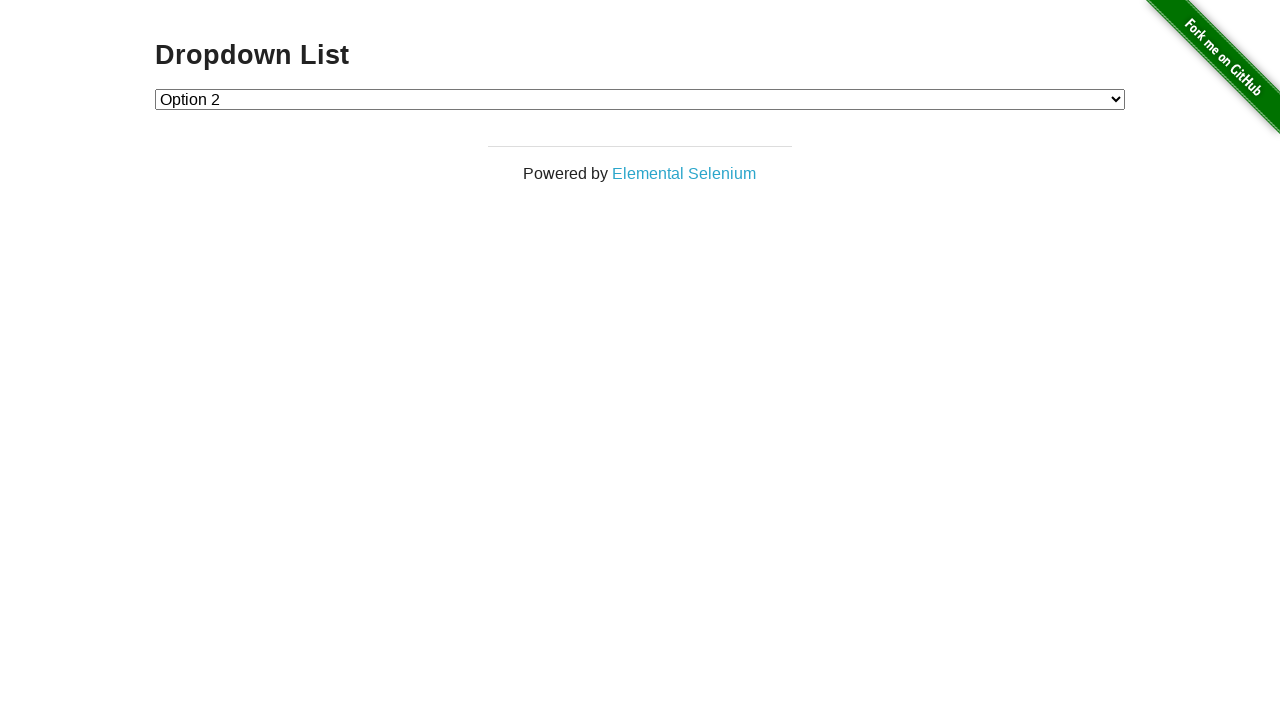

Verified dropdown value equals '2' (Option 2)
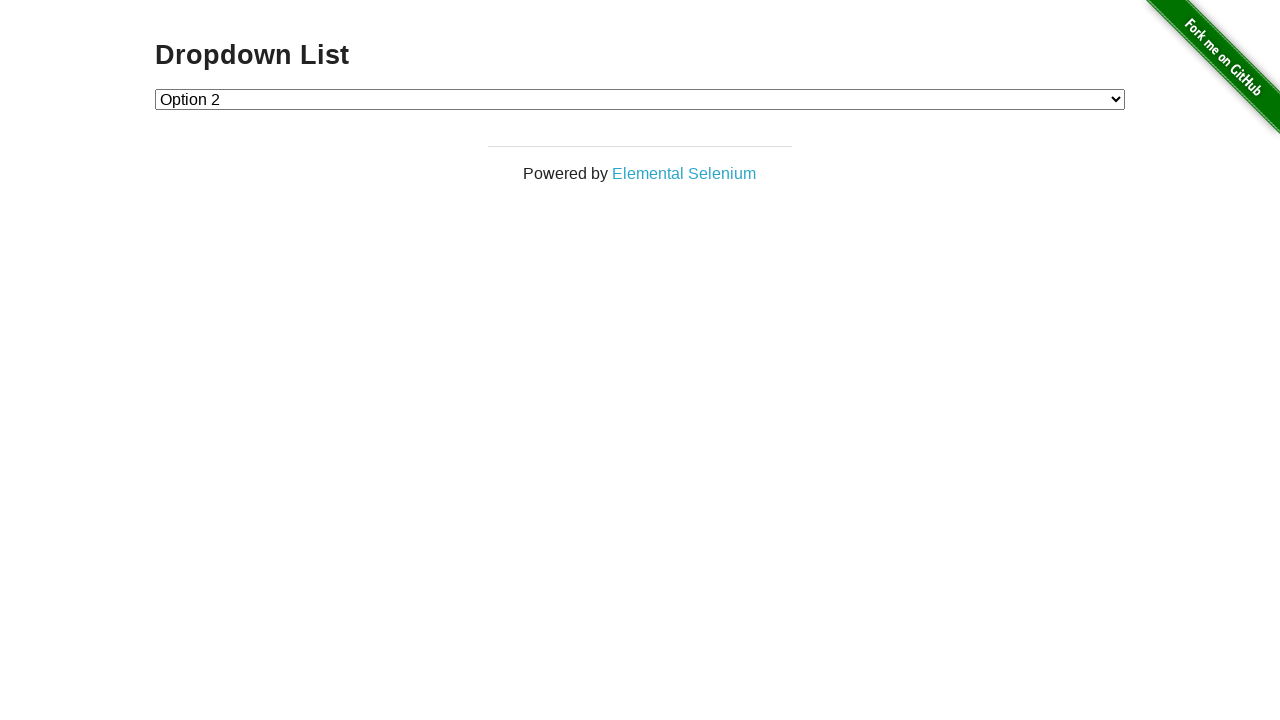

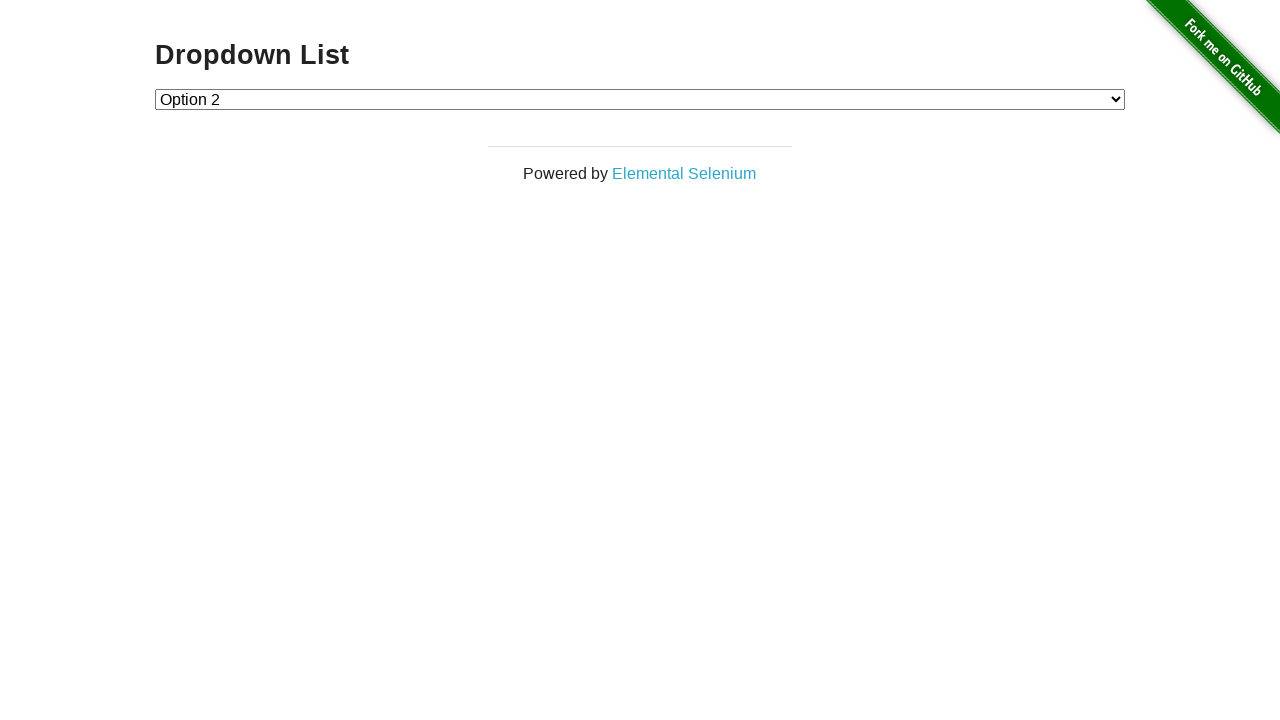